Tests dynamic dropdown functionality by selecting origin and destination stations in a flight booking form

Starting URL: https://rahulshettyacademy.com/dropdownsPractise/

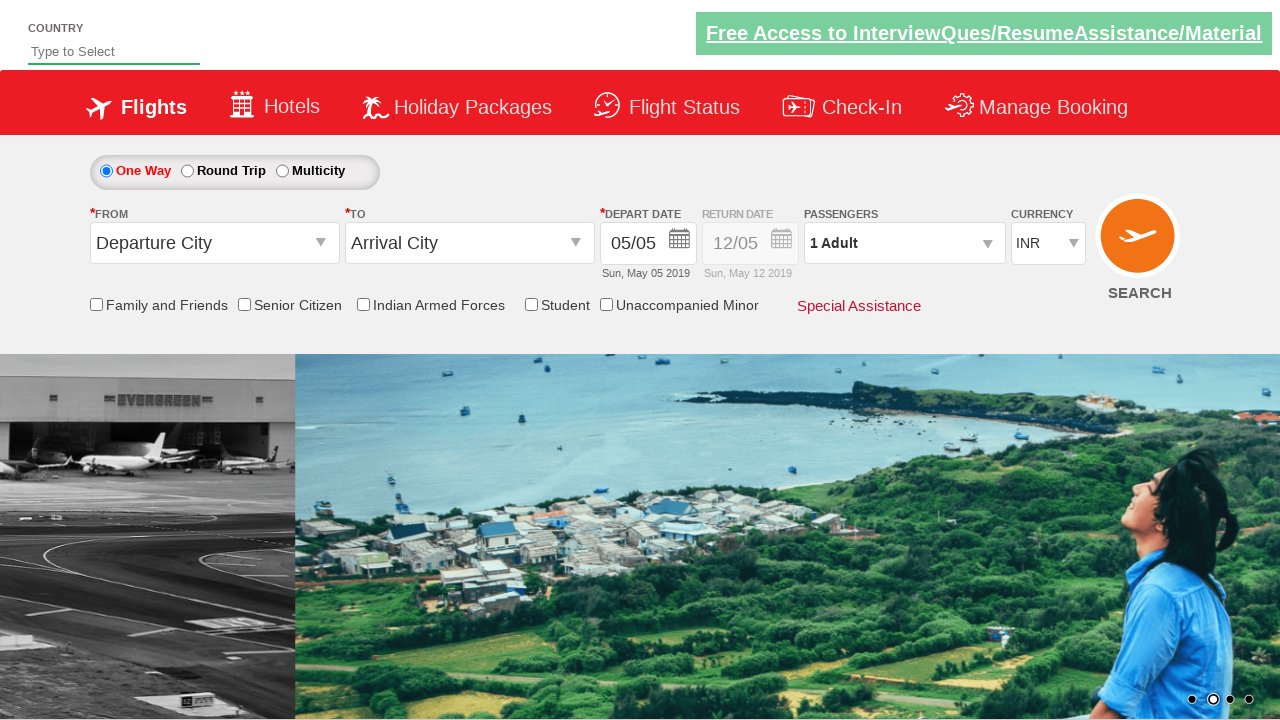

Clicked origin station dropdown to open it at (214, 243) on #ctl00_mainContent_ddl_originStation1_CTXT
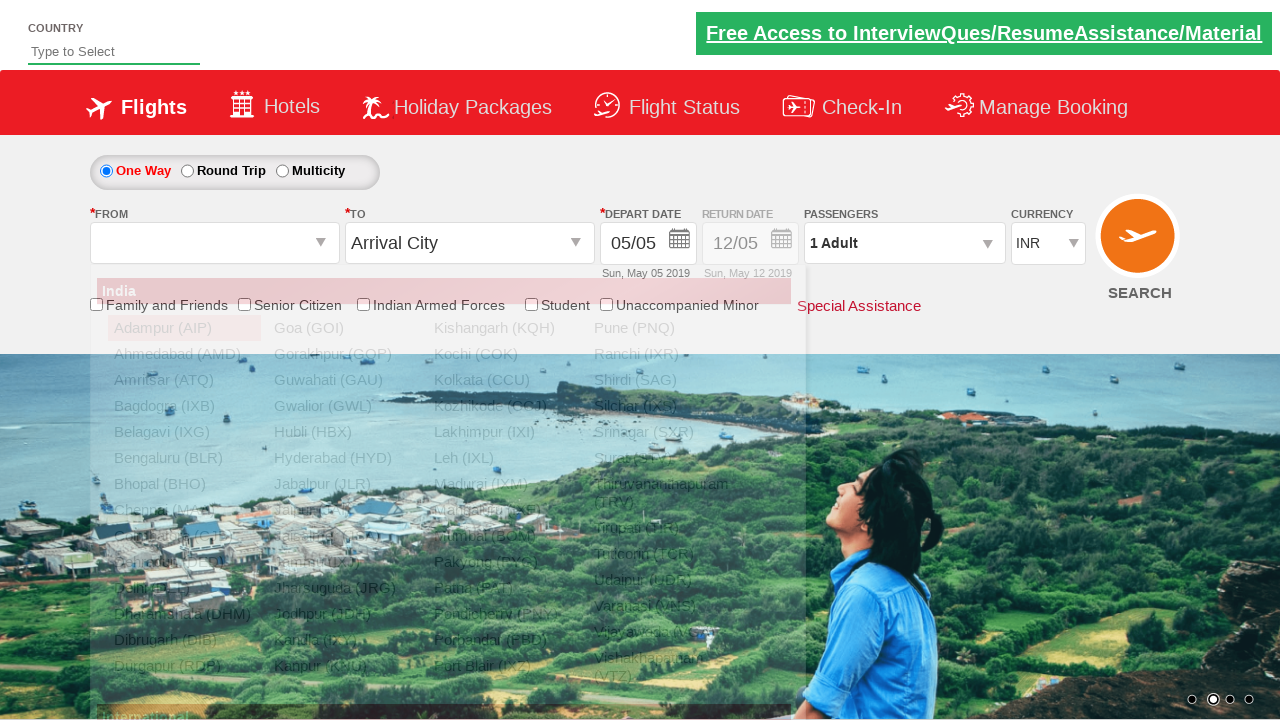

Selected Bangalore (BLR) as origin station at (184, 458) on xpath=//a[@value='BLR']
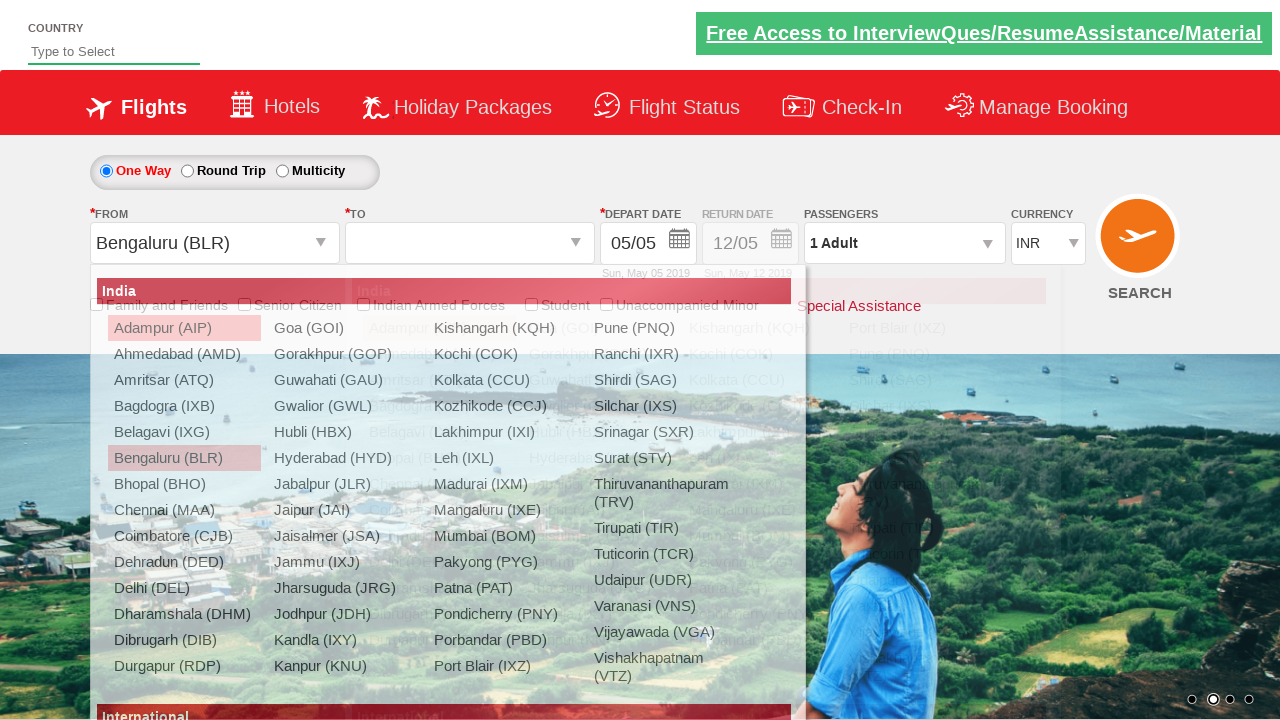

Waited 2 seconds for destination dropdown to be ready
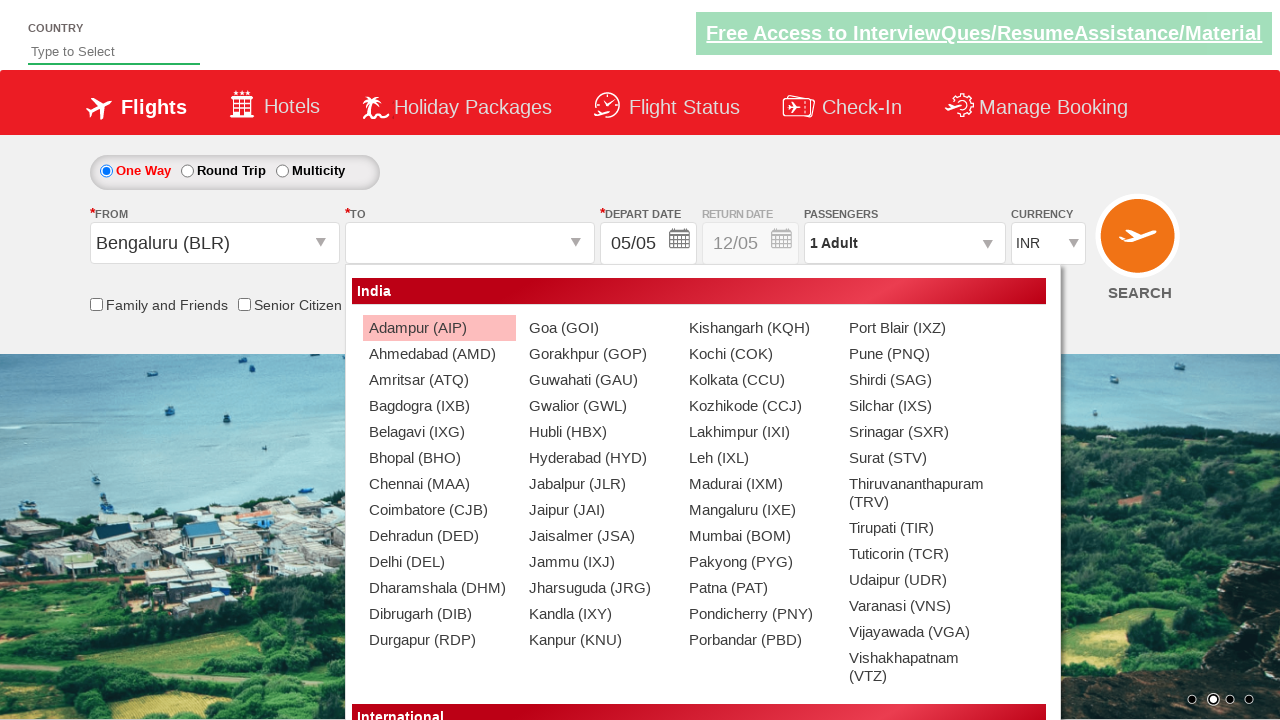

Selected Chennai (MAA) as destination station at (439, 484) on xpath=//div[@id='glsctl00_mainContent_ddl_destinationStation1_CTNR']//a[@value='
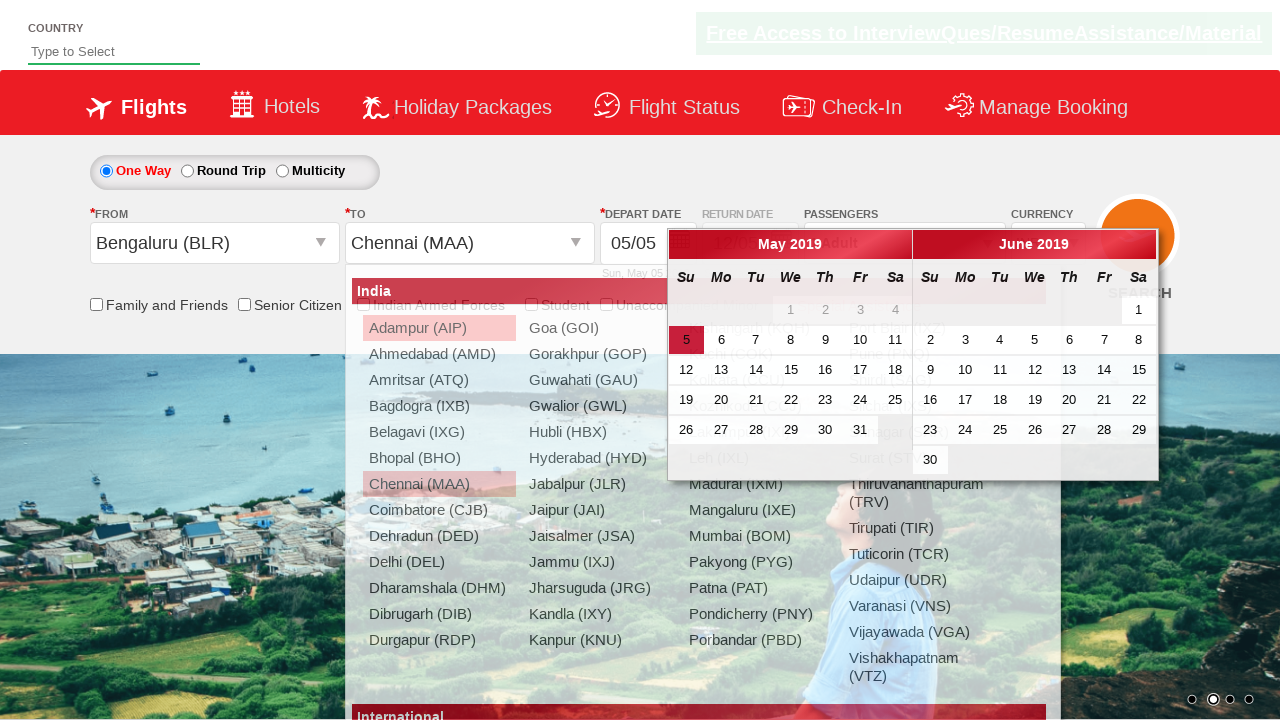

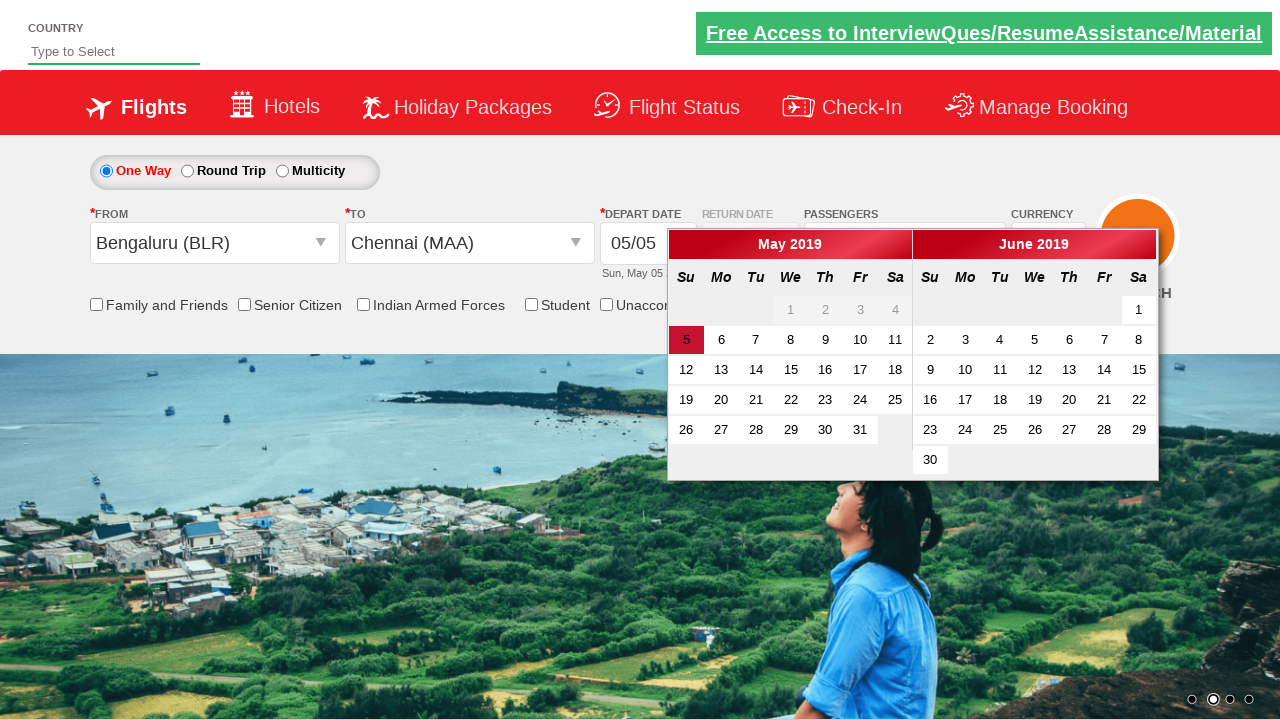